Tests dropdown and checkbox interactions on a travel booking form, including selecting senior citizen discount and adjusting passenger count

Starting URL: https://rahulshettyacademy.com/dropdownsPractise/

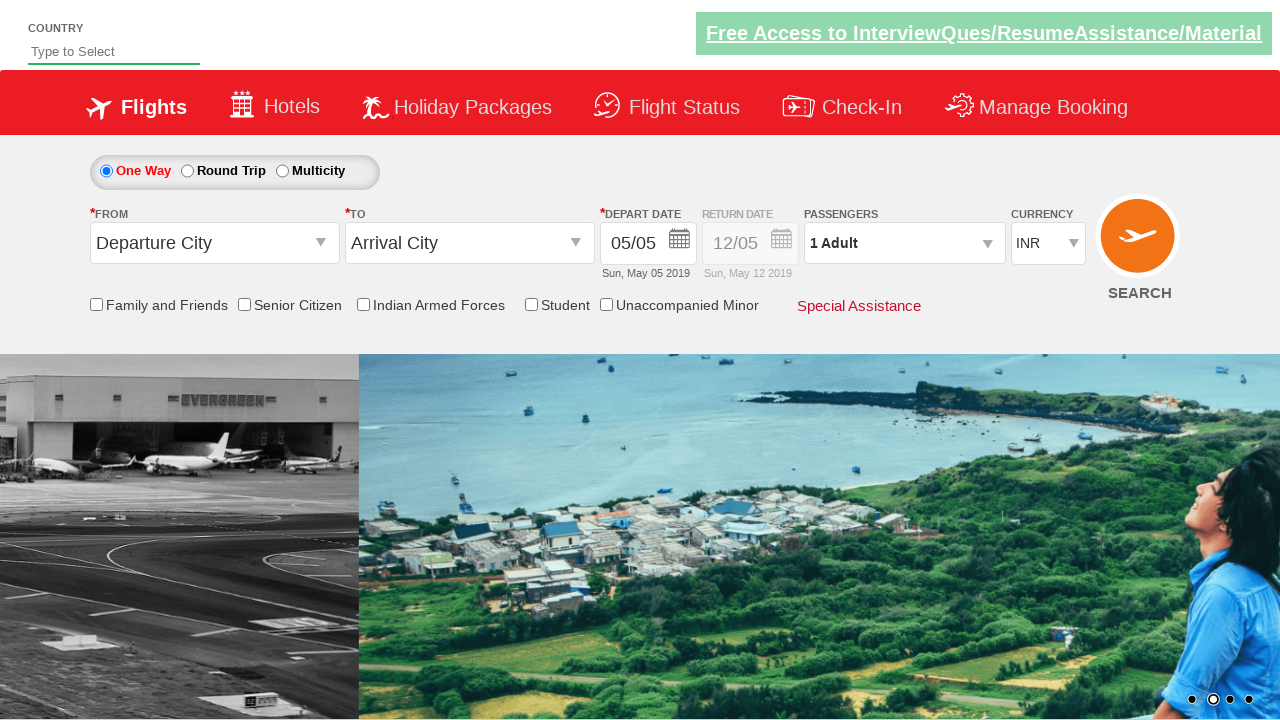

Verified senior citizen discount checkbox is not initially selected
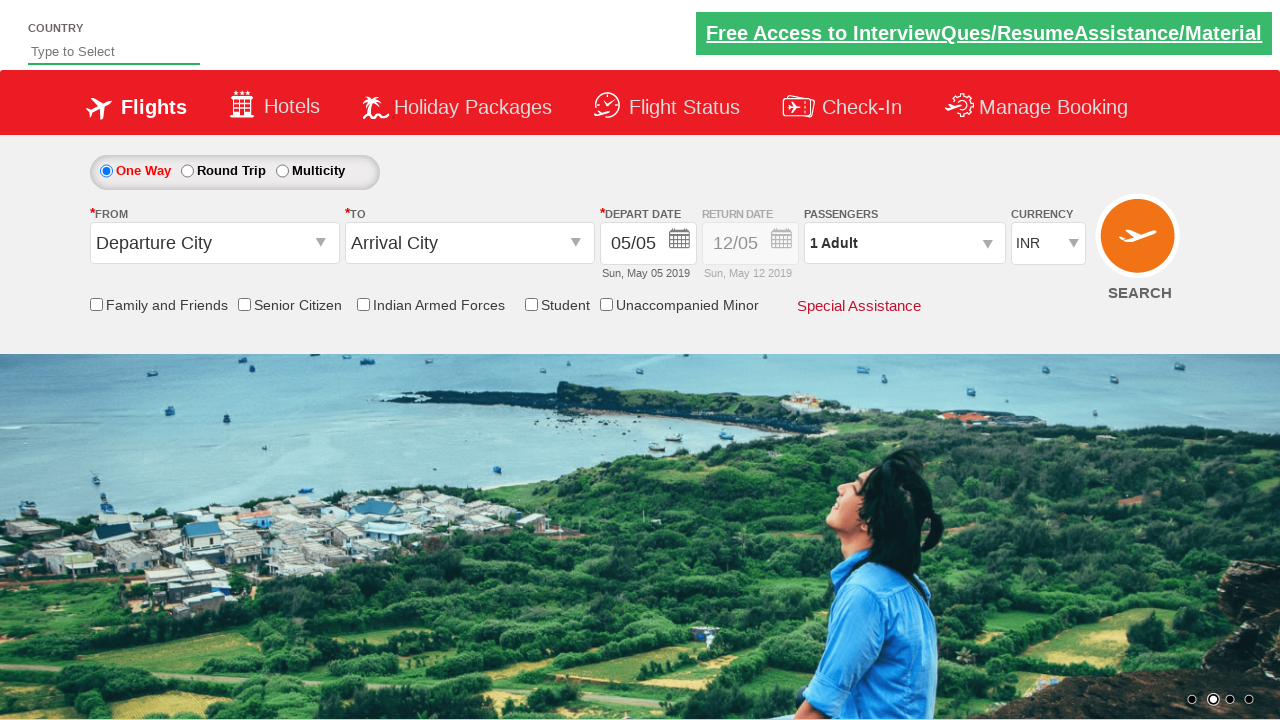

Clicked senior citizen discount checkbox at (244, 304) on input[id*='SeniorCitizenDiscount']
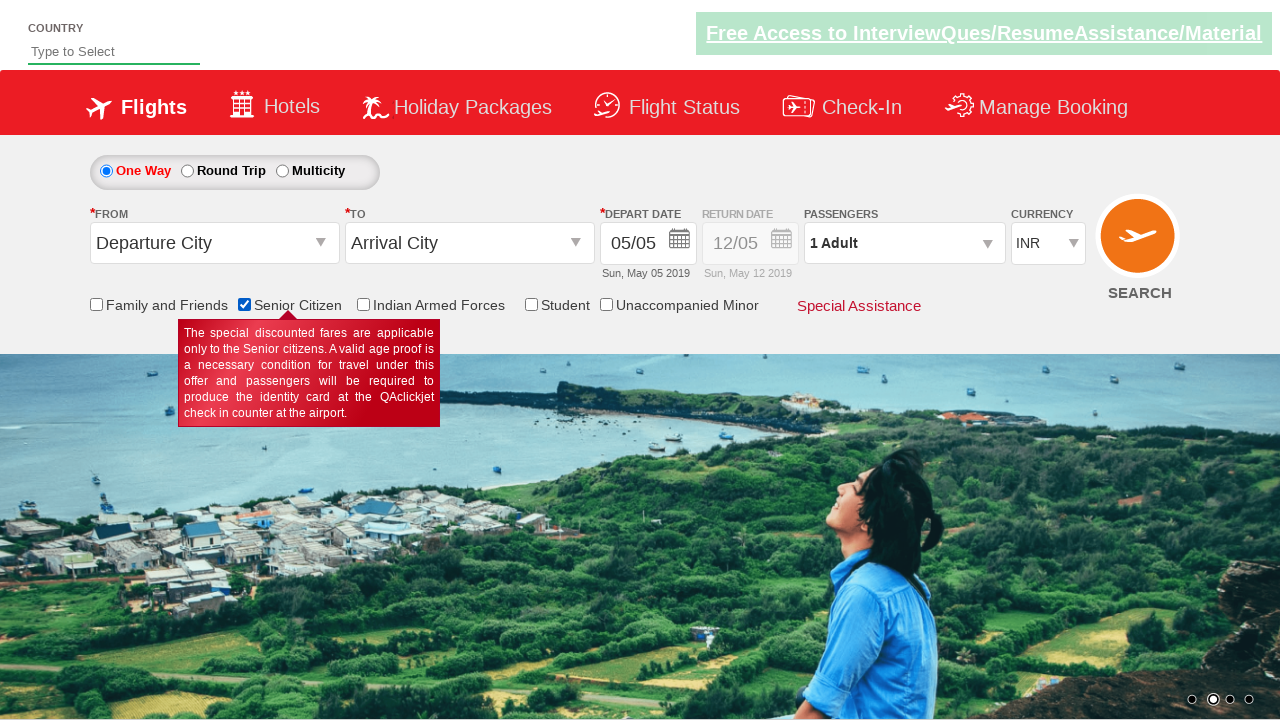

Verified senior citizen discount checkbox is now selected
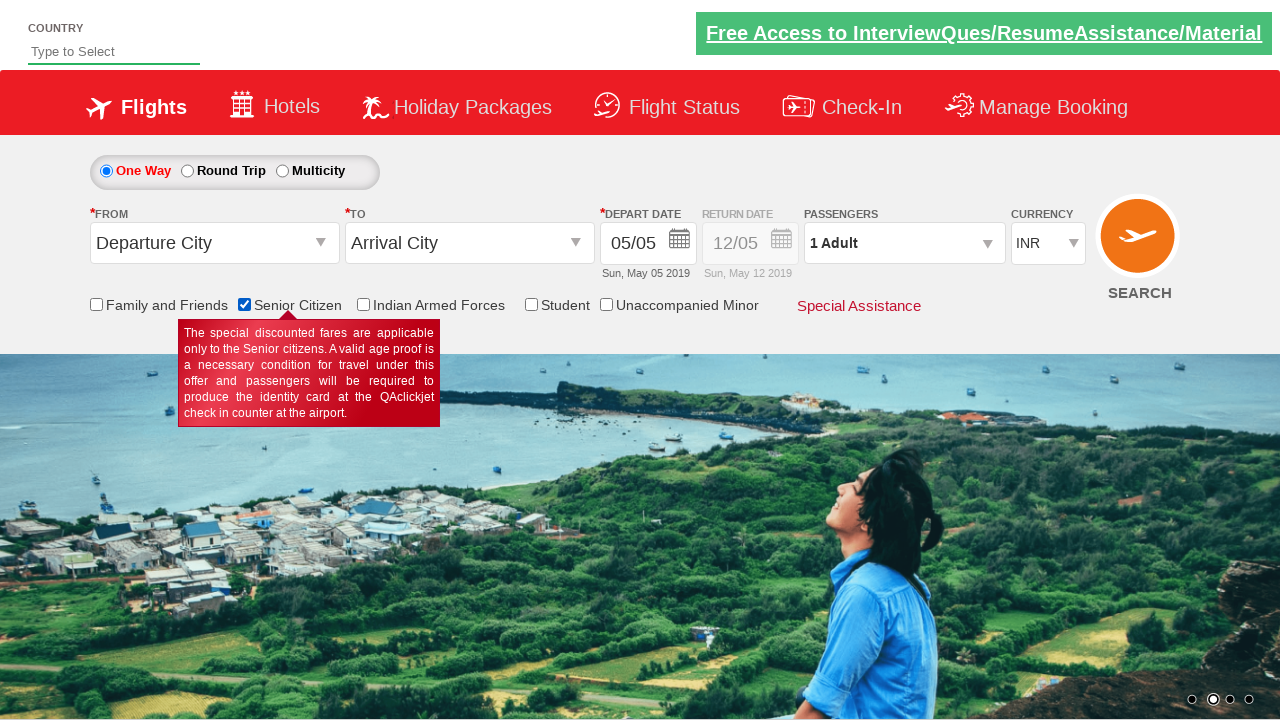

Counted total checkboxes on page: 6
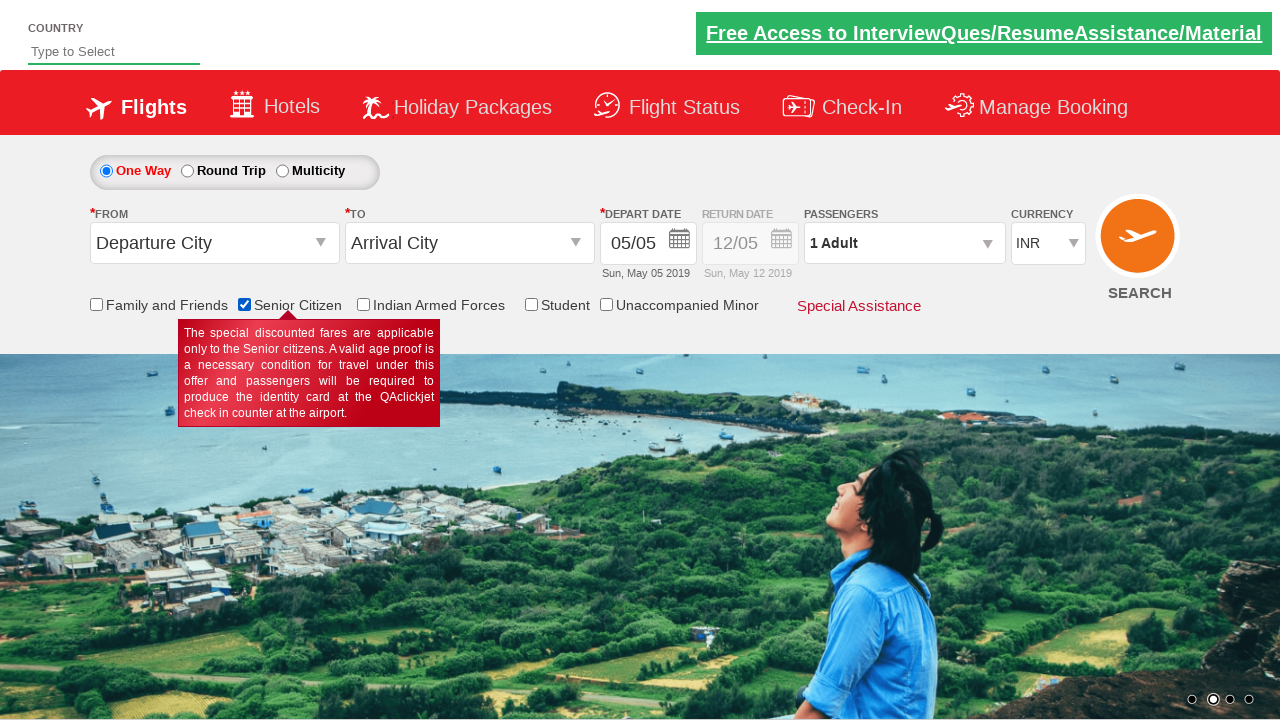

Clicked passenger info dropdown to open it at (904, 243) on #divpaxinfo
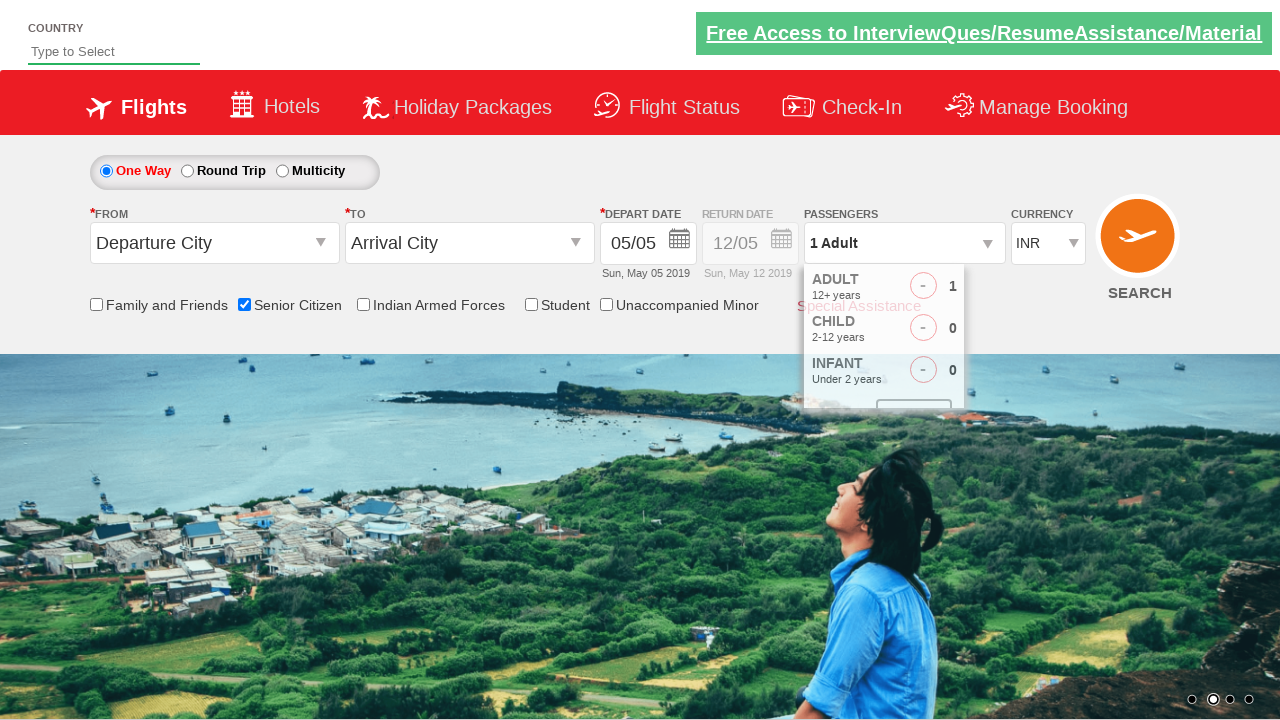

Waited for dropdown to fully open
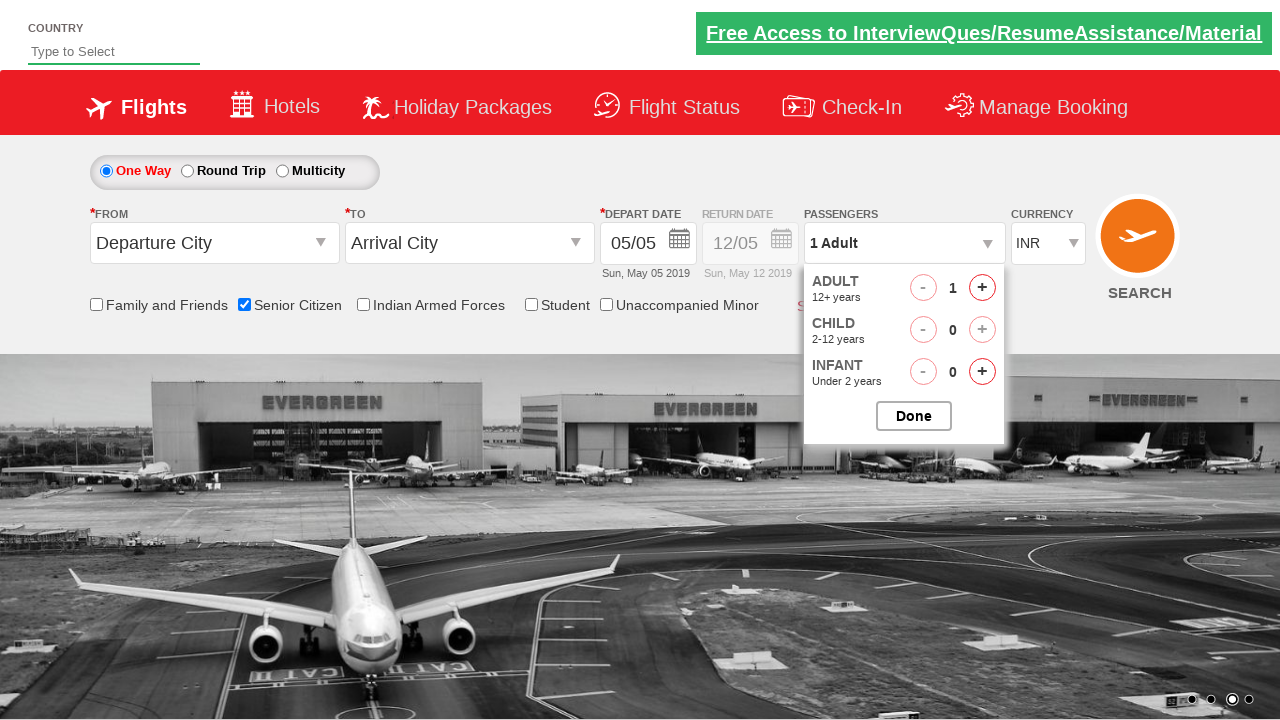

Verified initial passenger count is 1 Adult
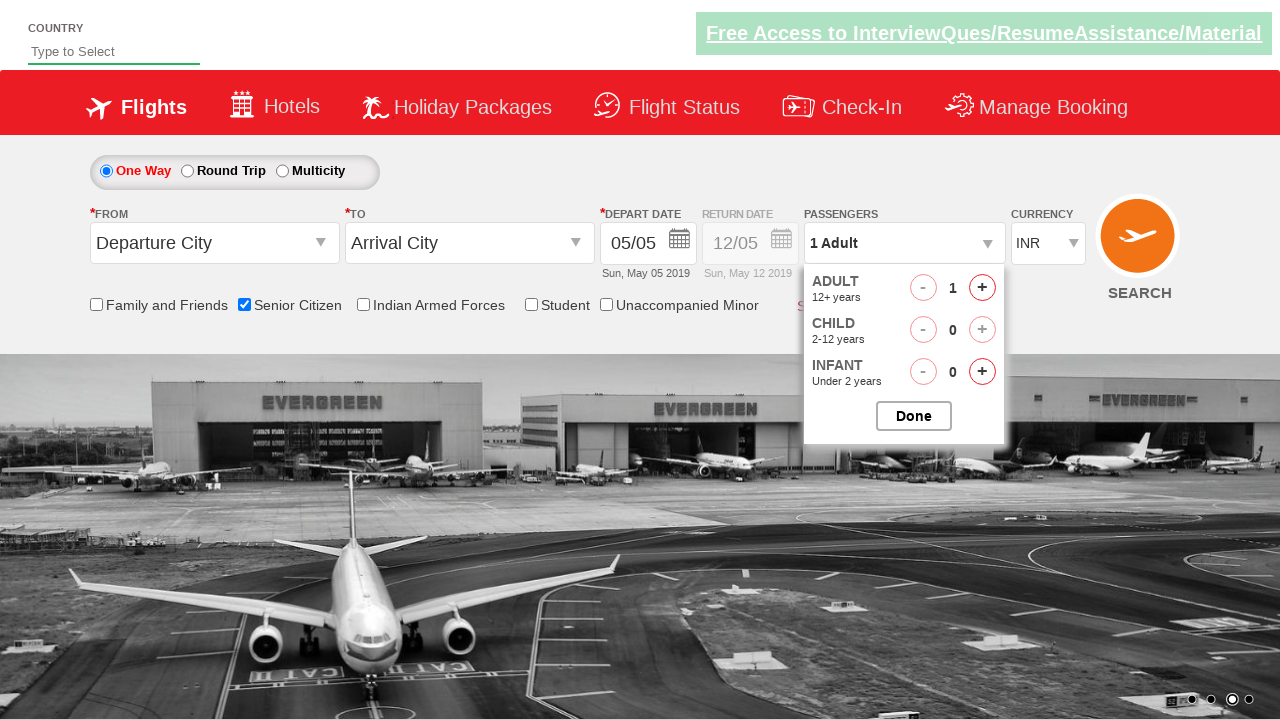

Clicked increment adult button (iteration 1 of 4) at (982, 288) on #hrefIncAdt
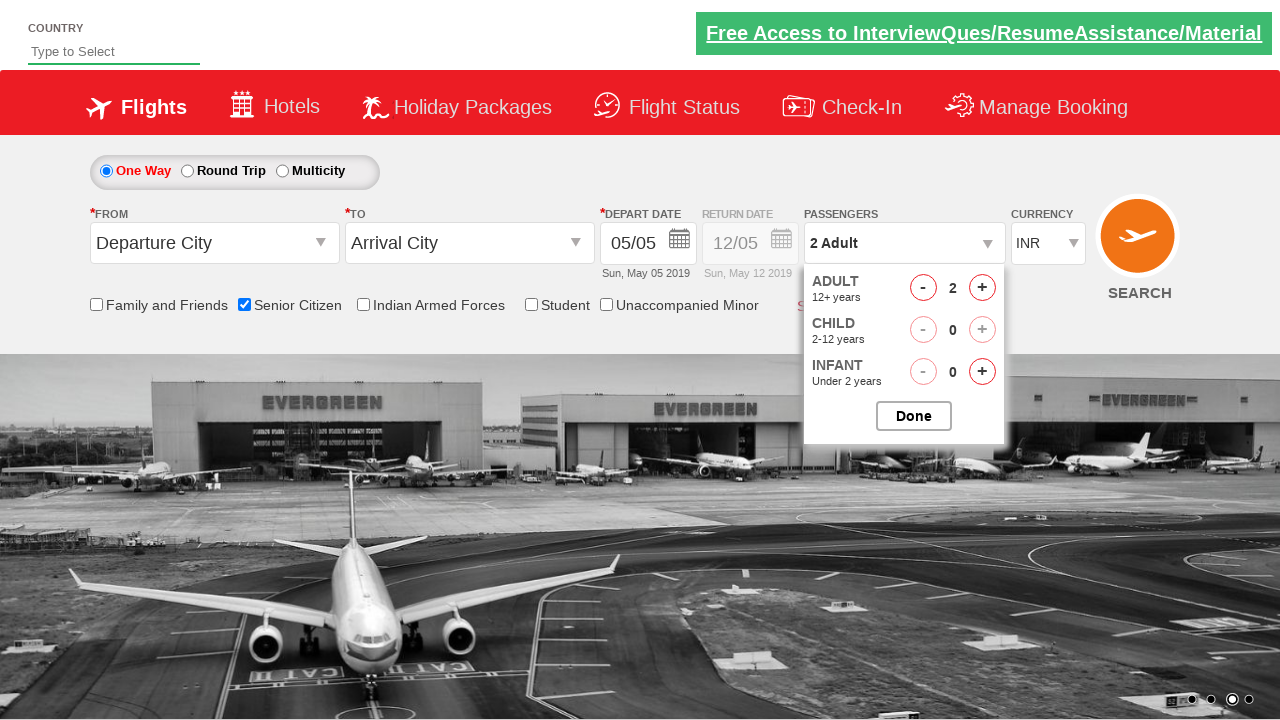

Clicked increment adult button (iteration 2 of 4) at (982, 288) on #hrefIncAdt
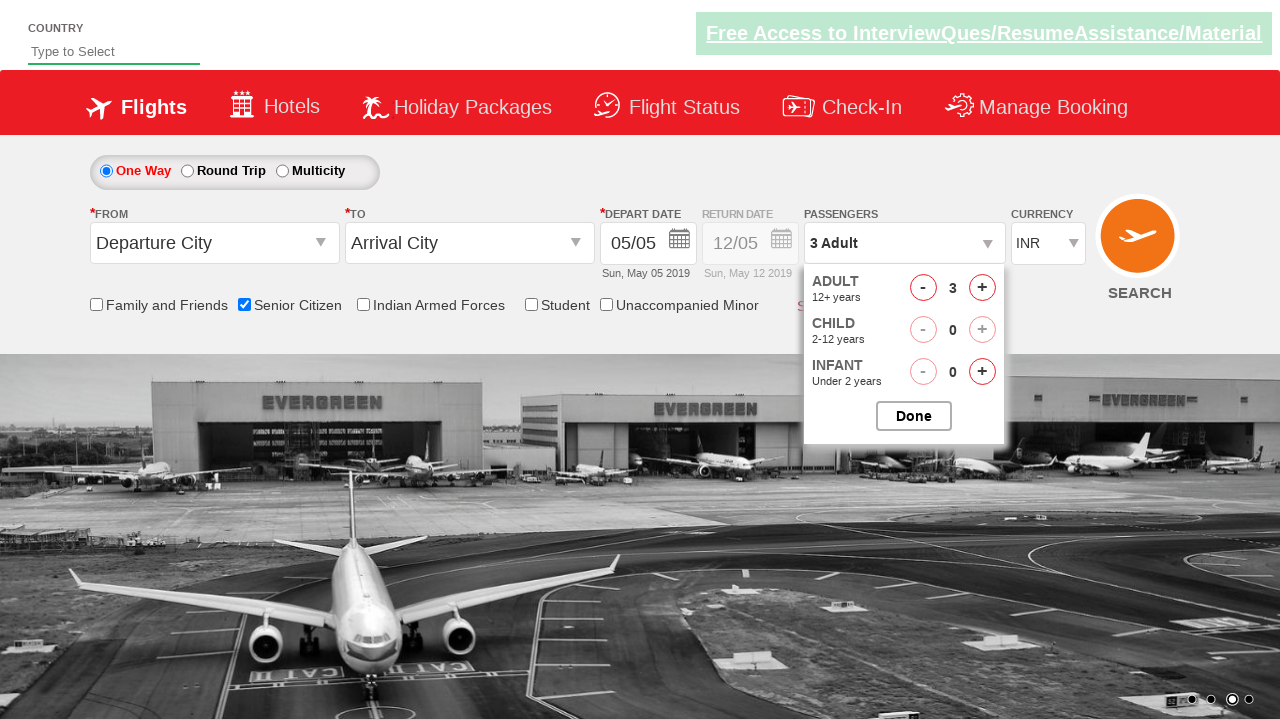

Clicked increment adult button (iteration 3 of 4) at (982, 288) on #hrefIncAdt
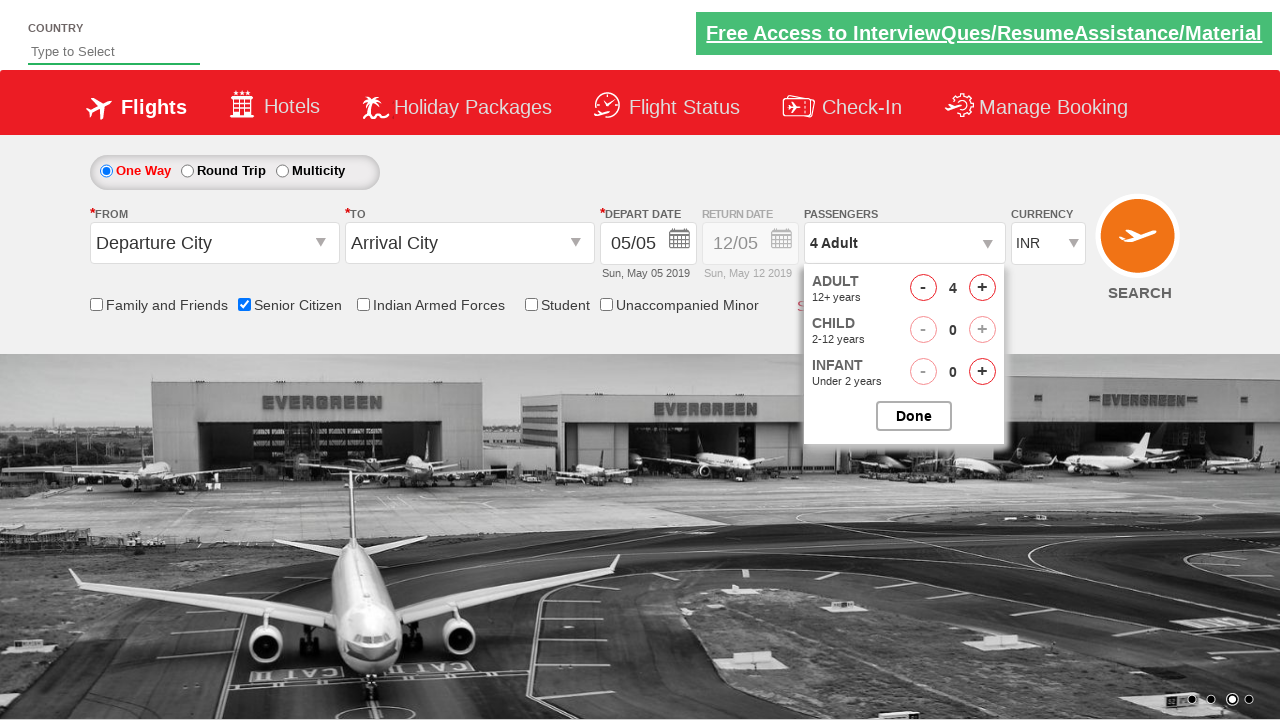

Clicked increment adult button (iteration 4 of 4) at (982, 288) on #hrefIncAdt
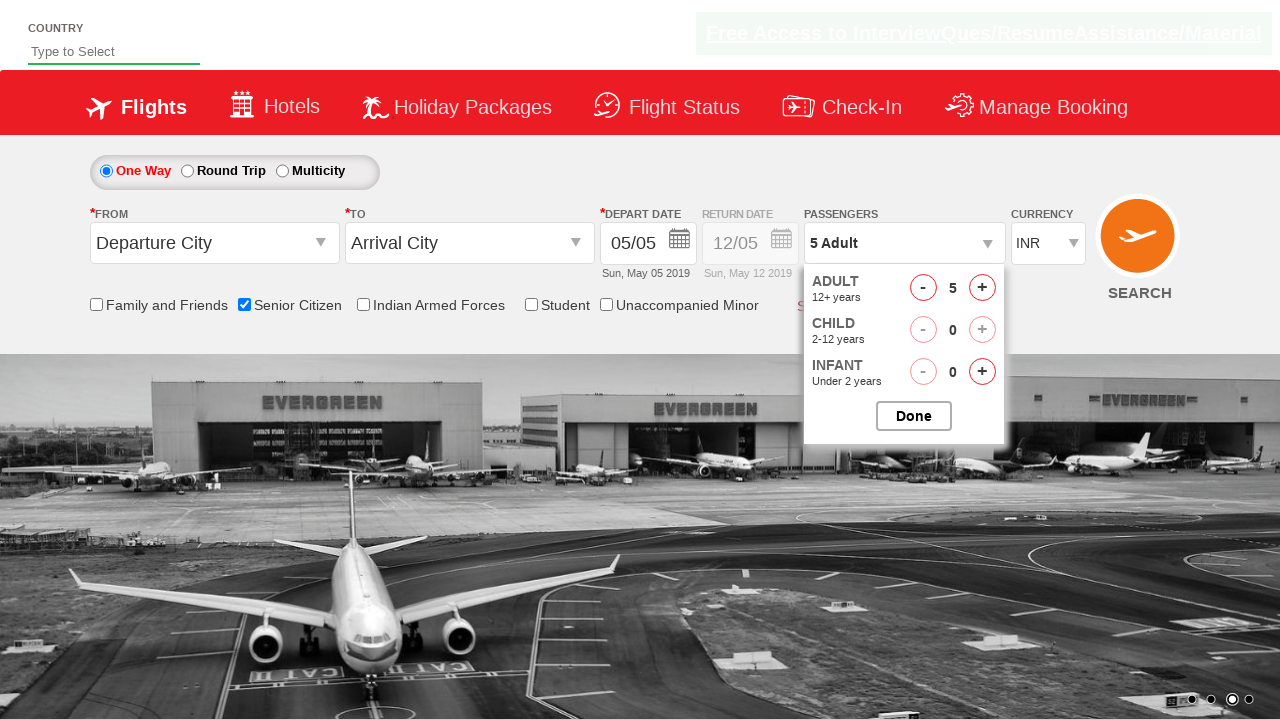

Closed passenger selection dropdown at (914, 416) on #btnclosepaxoption
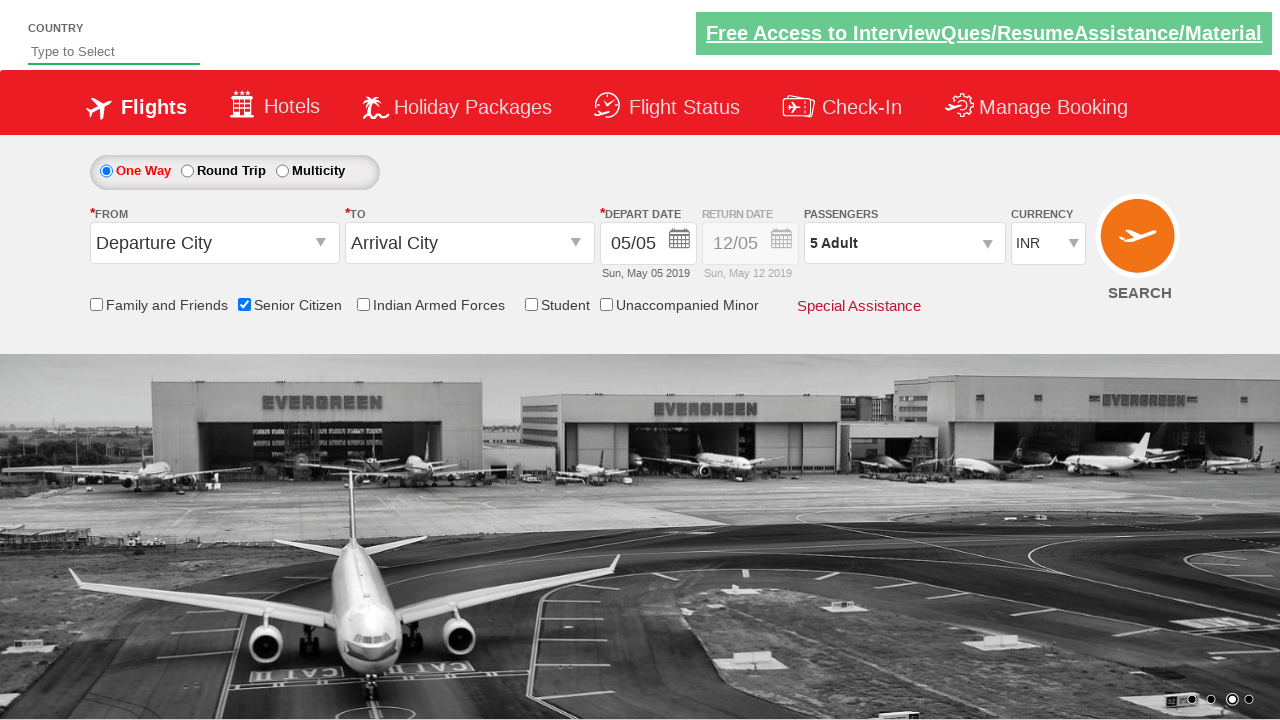

Verified final passenger count is 5 Adult
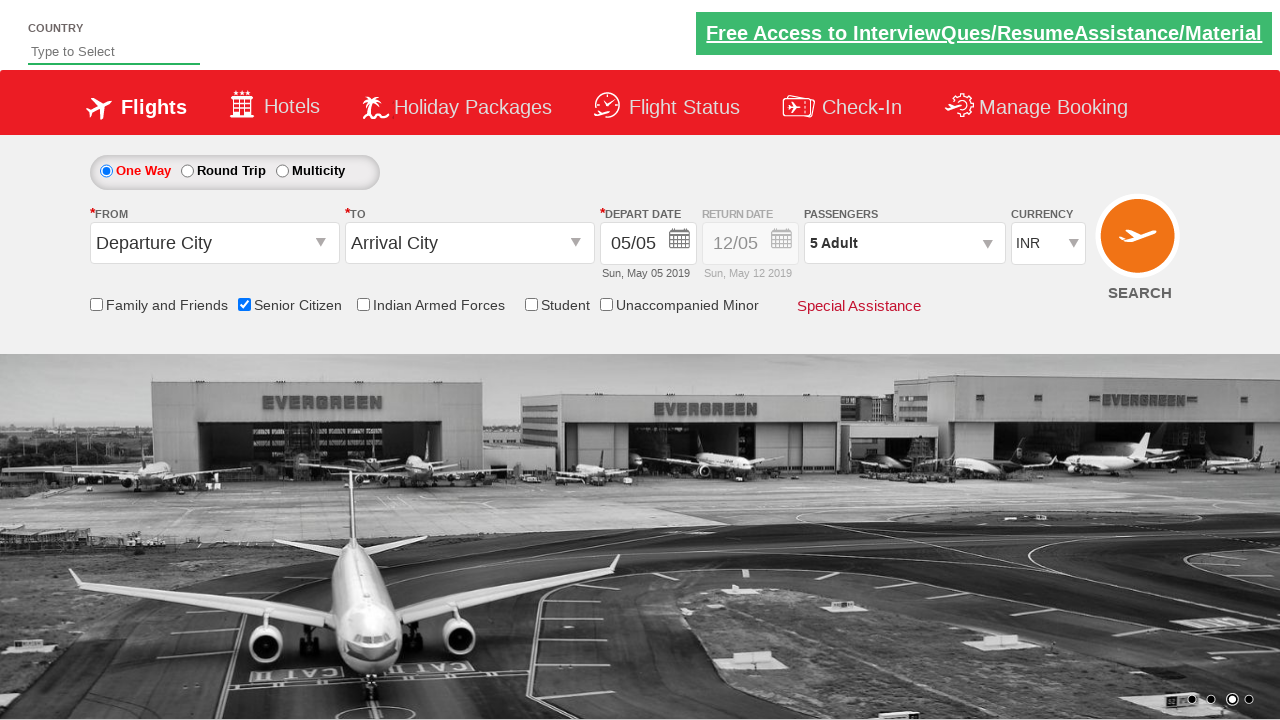

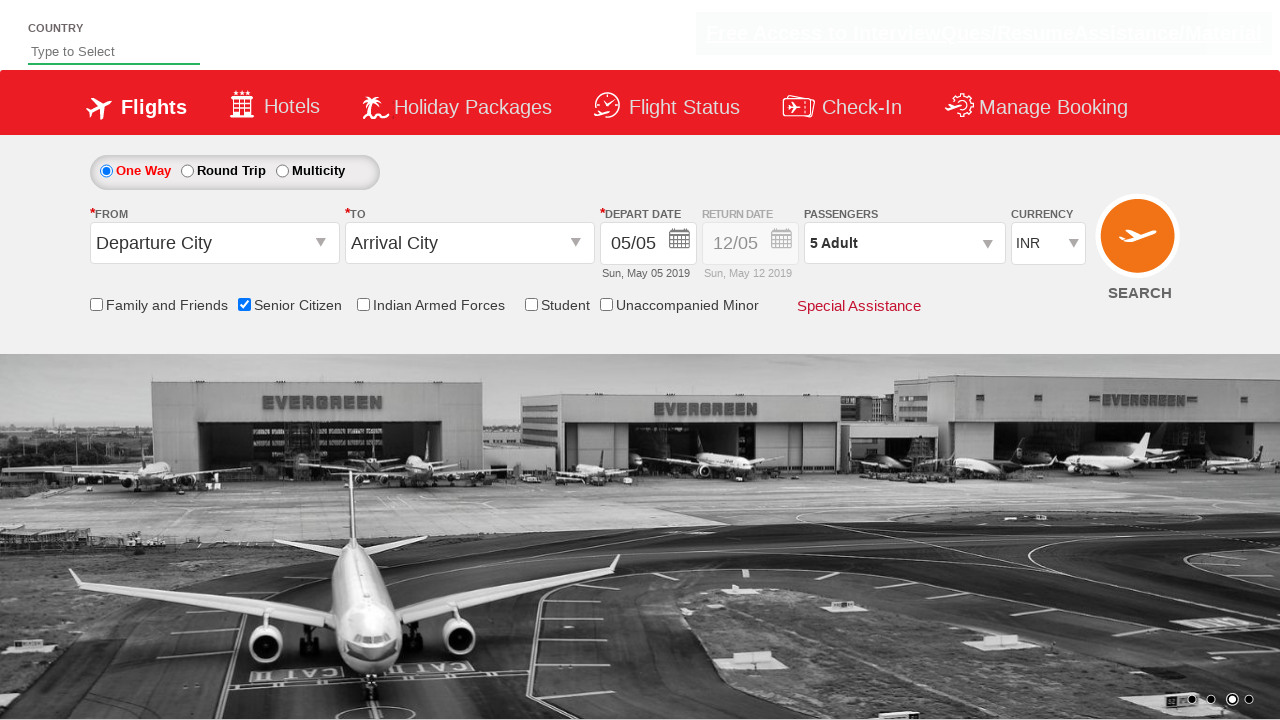